Tests clicking a confirm button and interacting with the resulting active element (likely a confirmation dialog) on the omayo test page

Starting URL: https://omayo.blogspot.com/

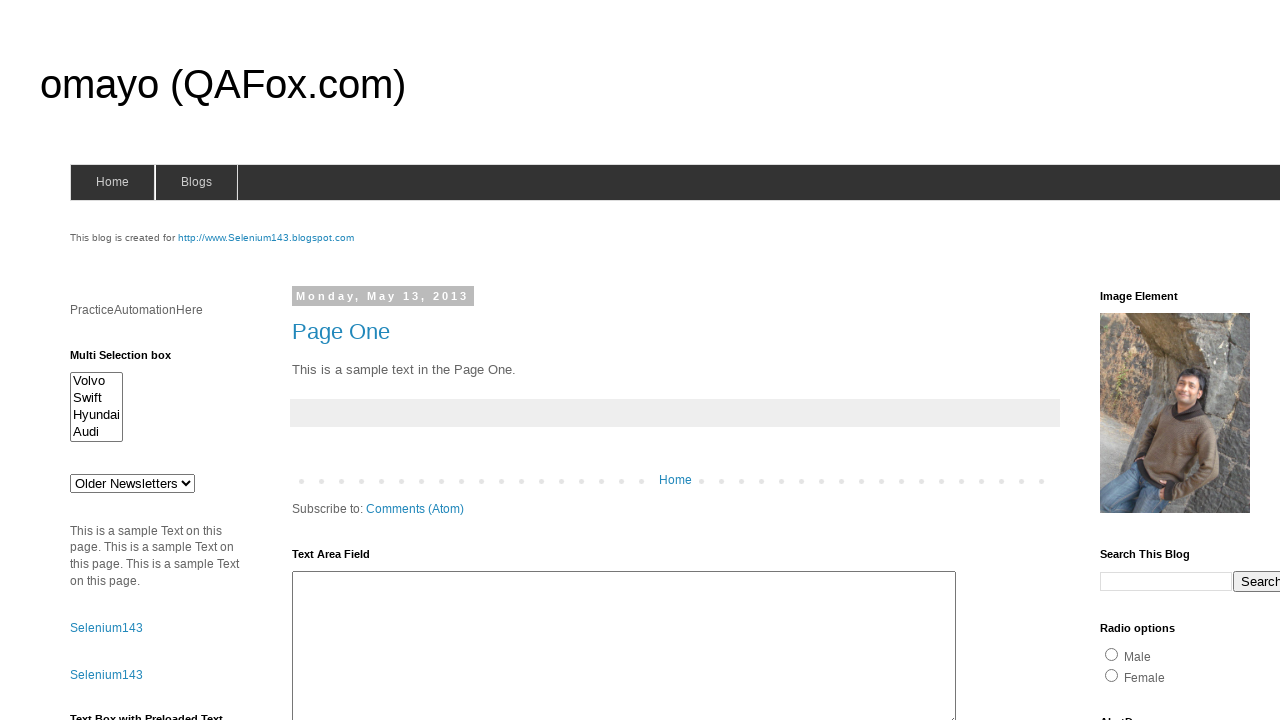

Clicked the confirm button at (1155, 361) on #confirm
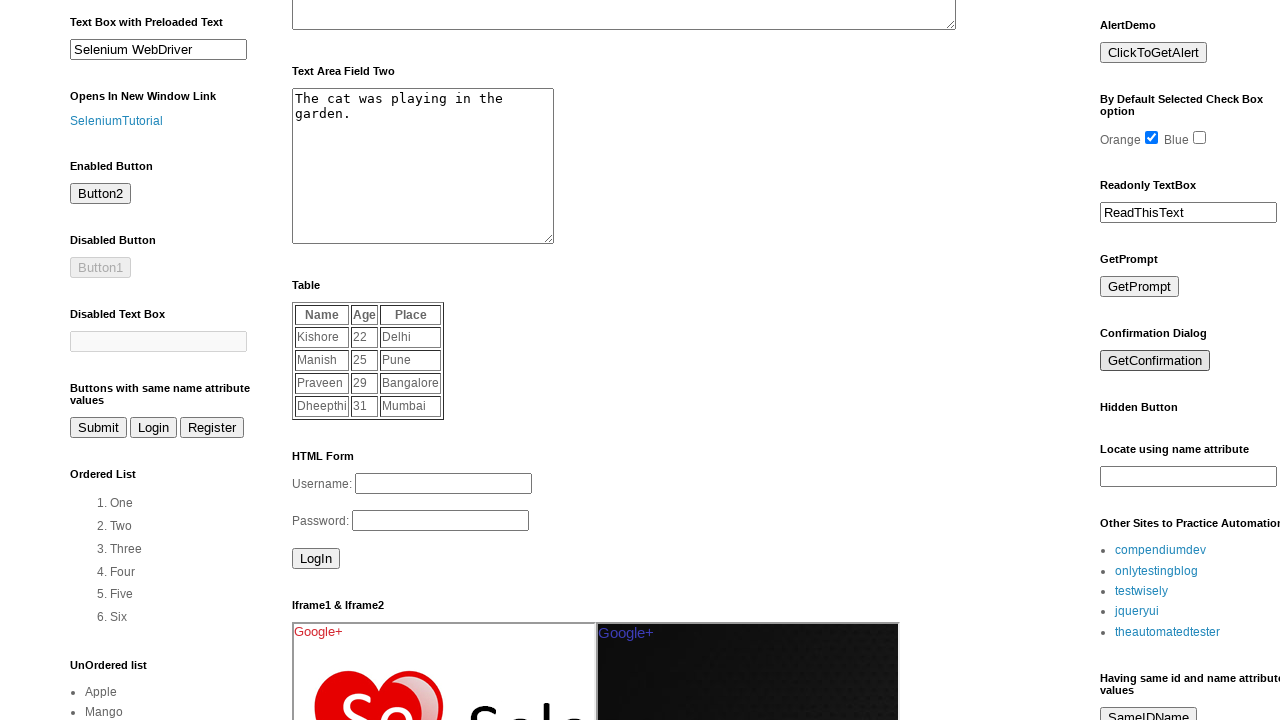

Set up dialog handler to accept confirmation dialogs
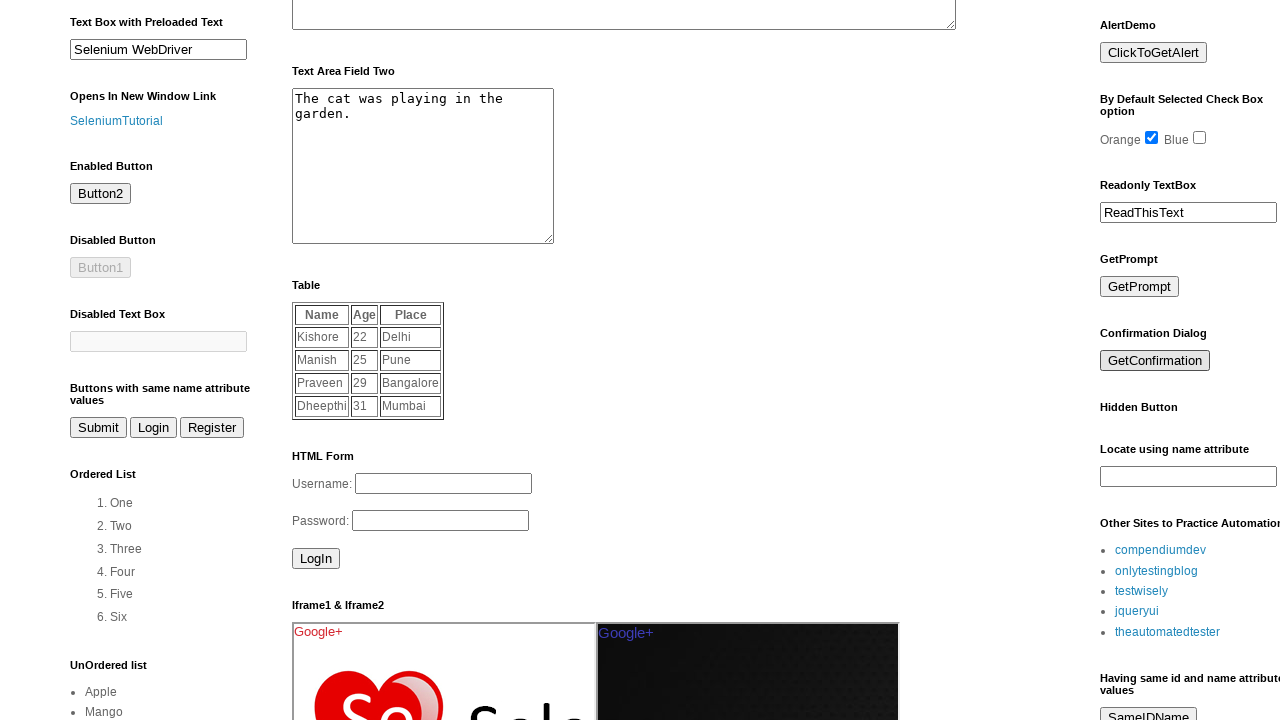

Clicked confirm button again to trigger dialog at (1155, 361) on #confirm
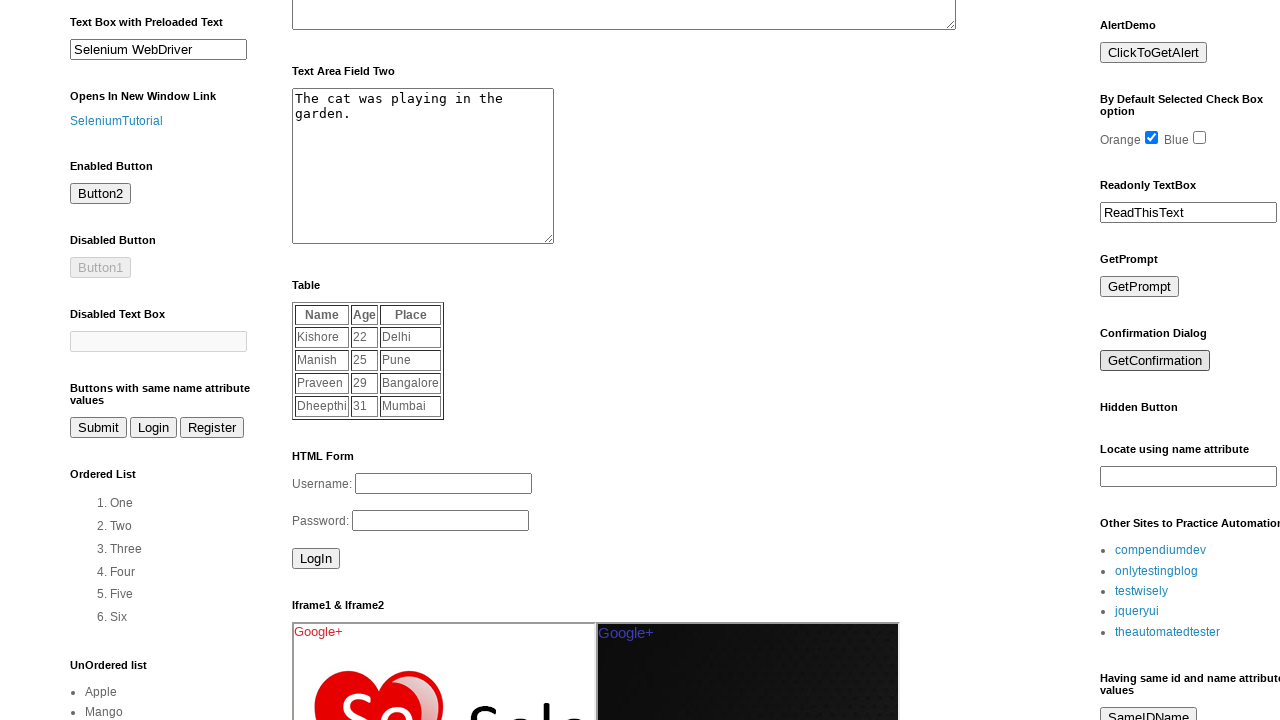

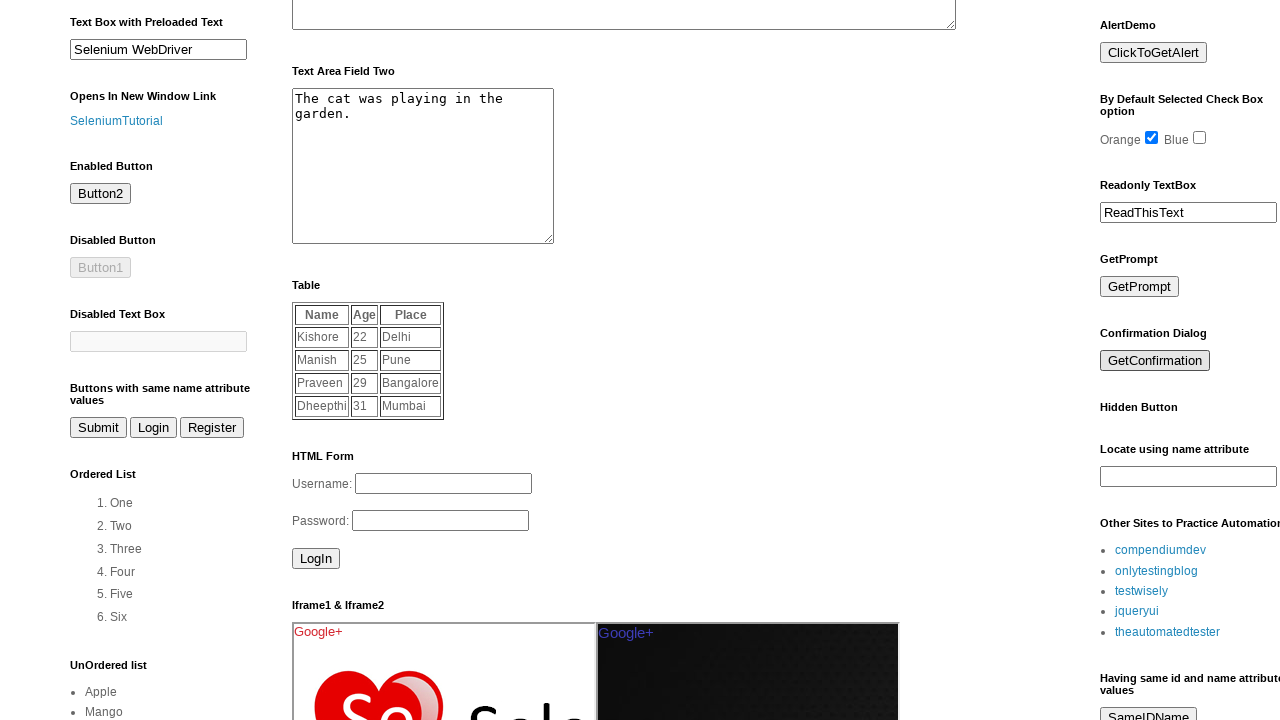